Navigates to the DemoBlaze website and verifies that the page title matches the expected value

Starting URL: https://www.demoblaze.com

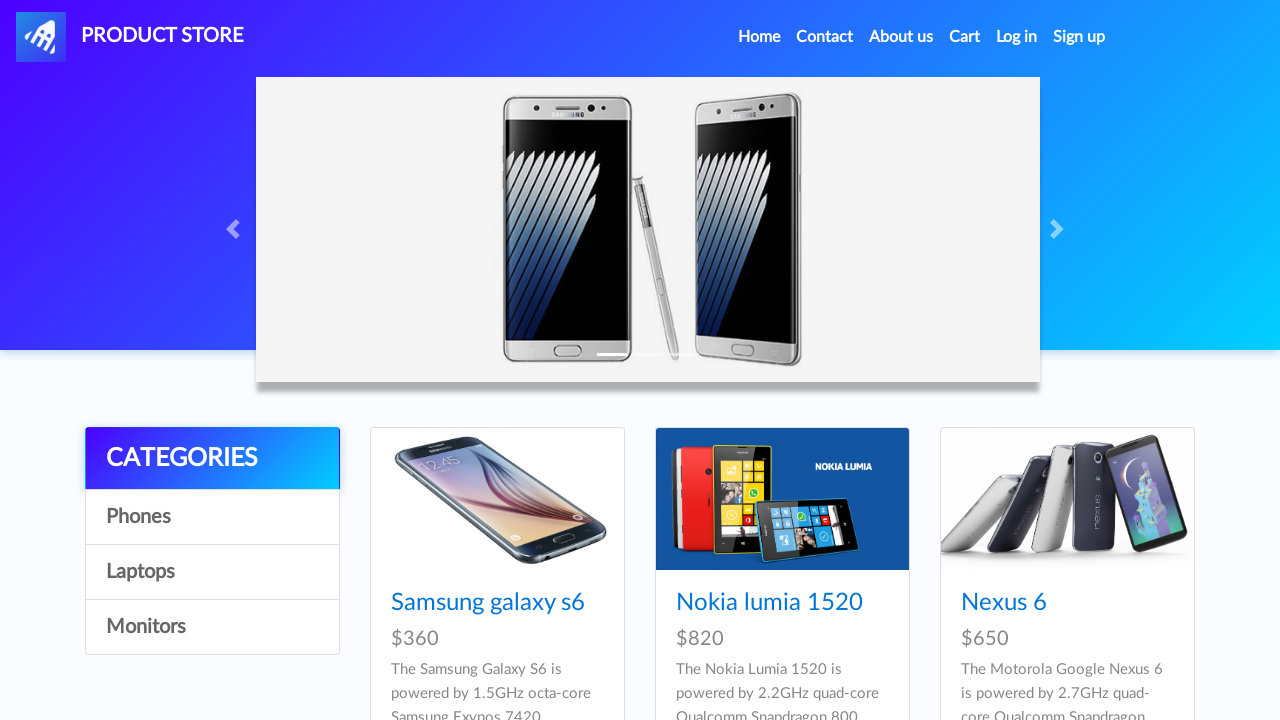

Navigated to DemoBlaze website
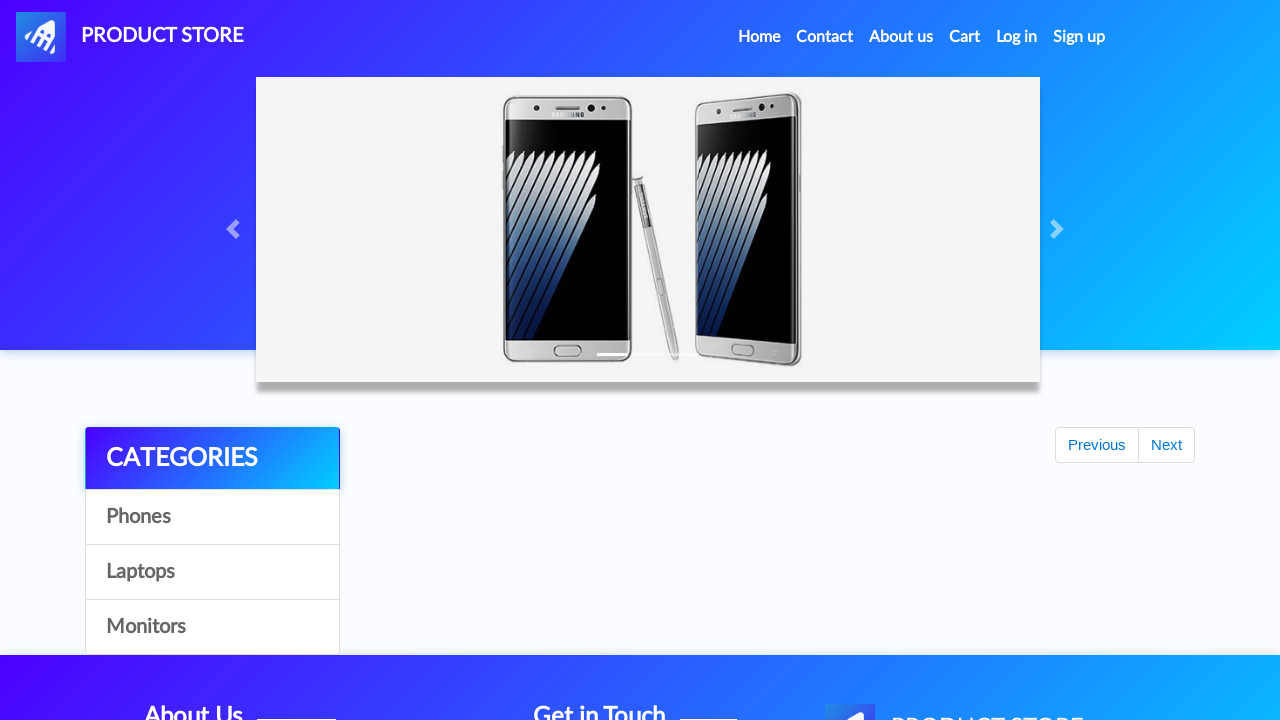

Retrieved page title
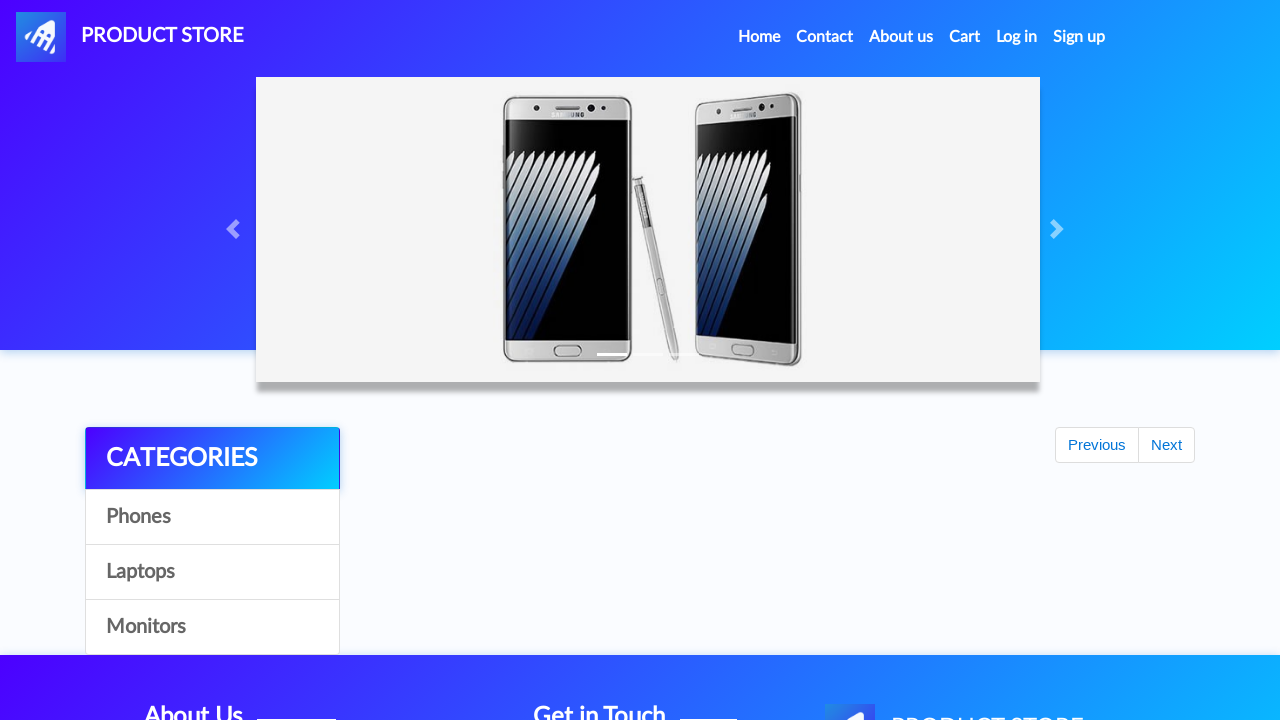

Page title verified as 'STORE' - correct website
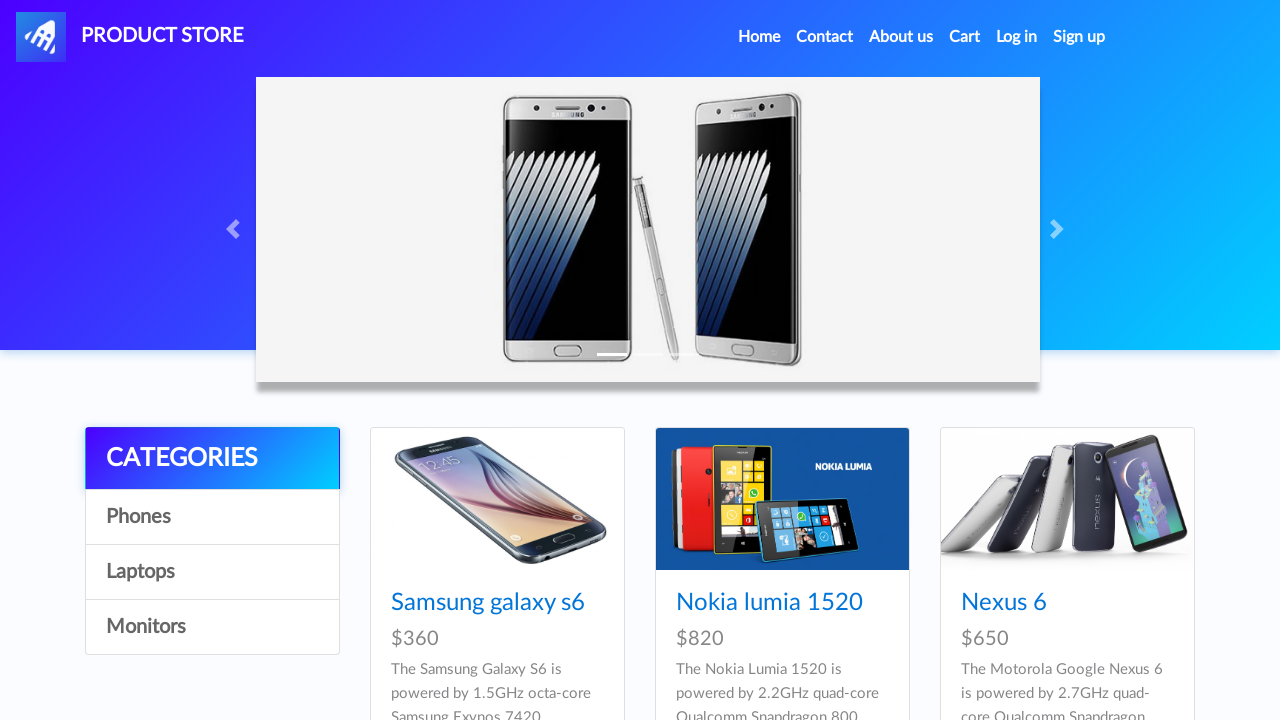

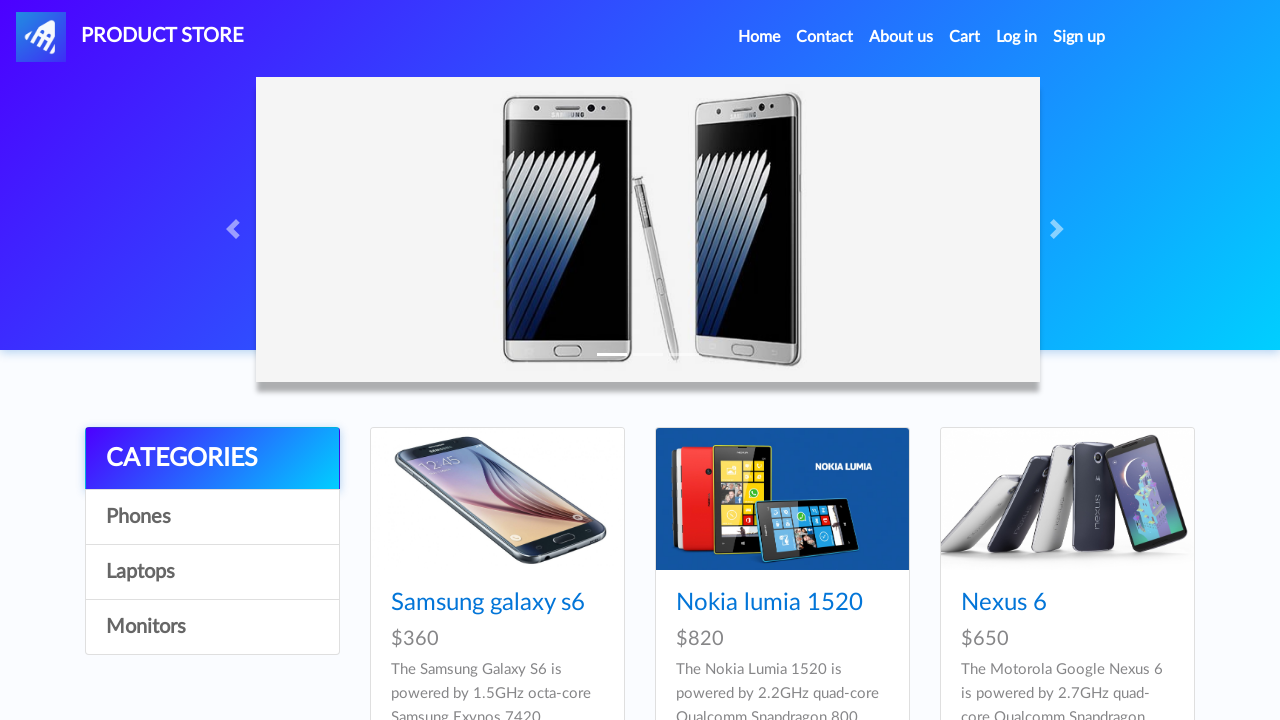